Tests progress bar functionality by navigating to the progress bar section, entering a time value, starting the progress, and waiting for an element to appear

Starting URL: https://demoapps.qspiders.com/ui/progress?sublist=0

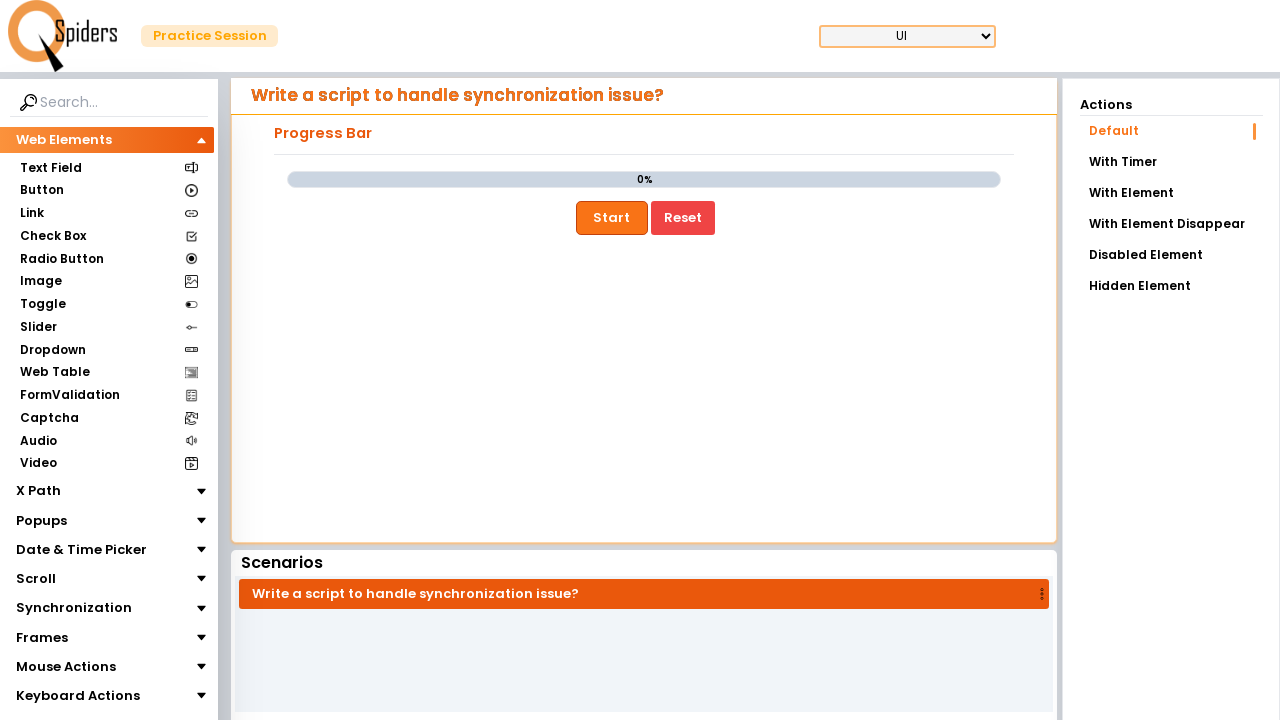

Clicked on Synchronization section at (74, 608) on xpath=//section[text()='Synchronization']
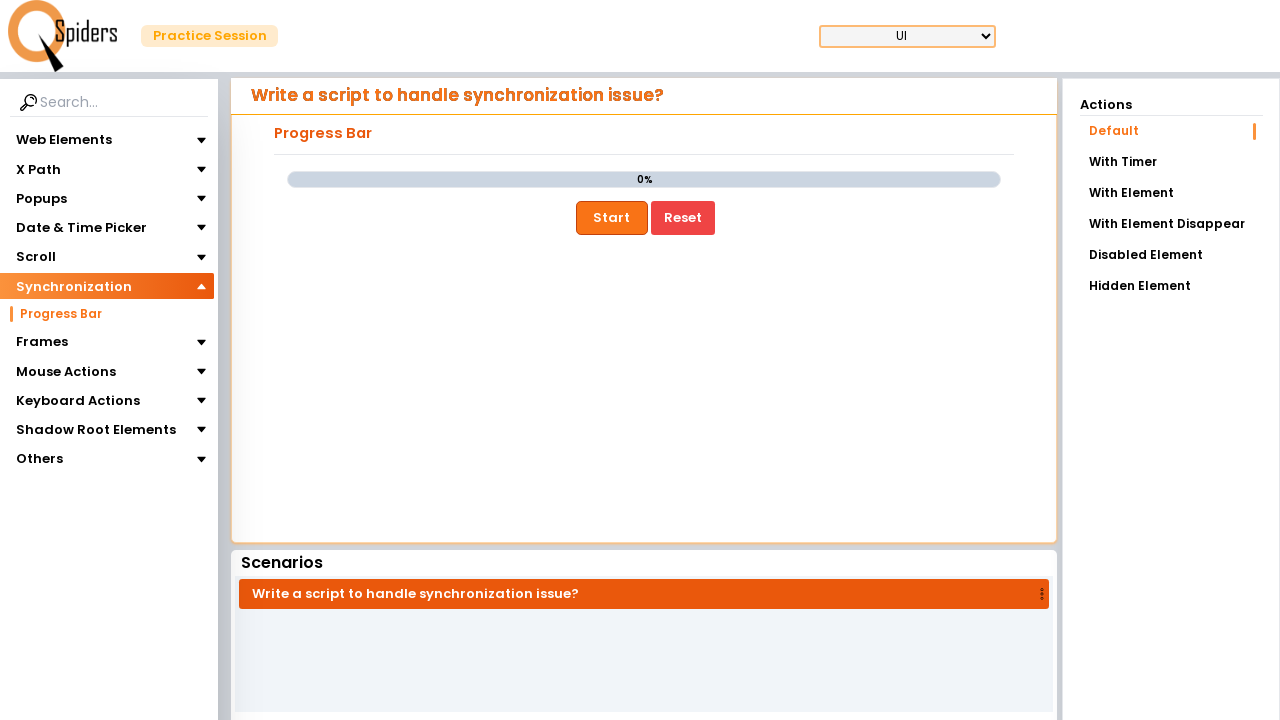

Clicked on Progress Bar section at (60, 314) on xpath=//section[text()='Progress Bar']
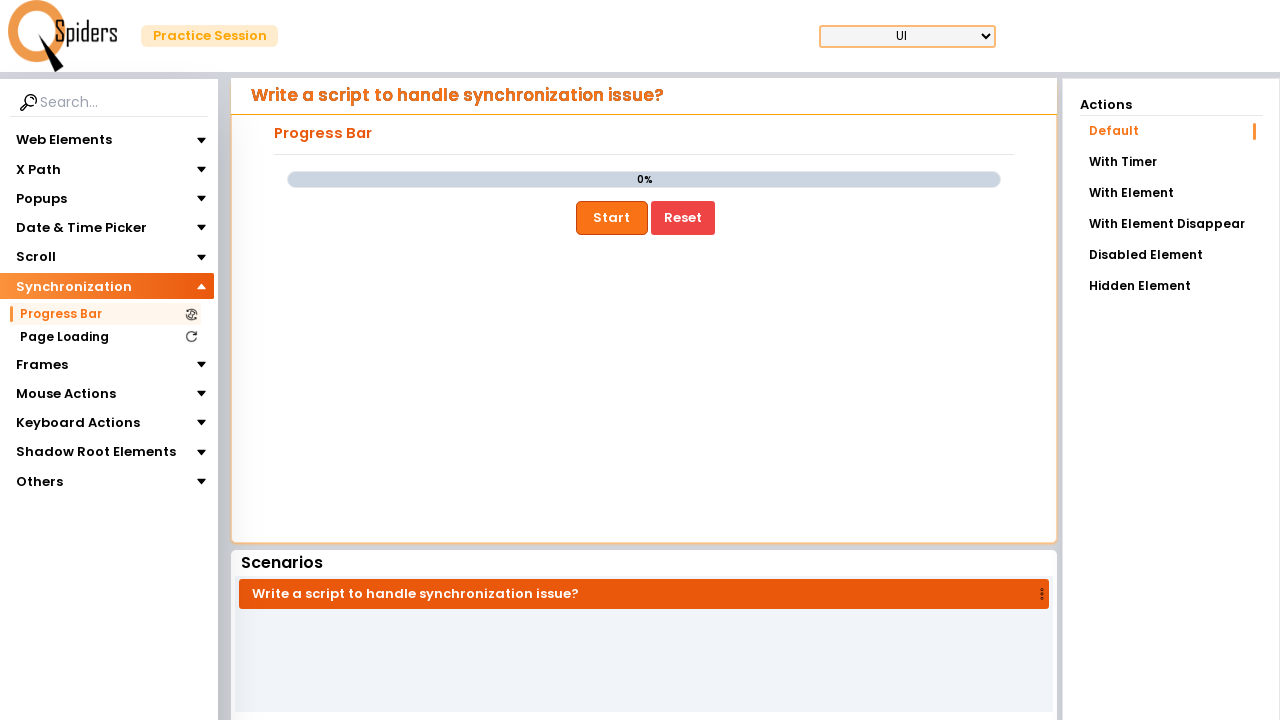

Clicked on 'With Element' link at (1171, 193) on xpath=//a[text()='With Element']
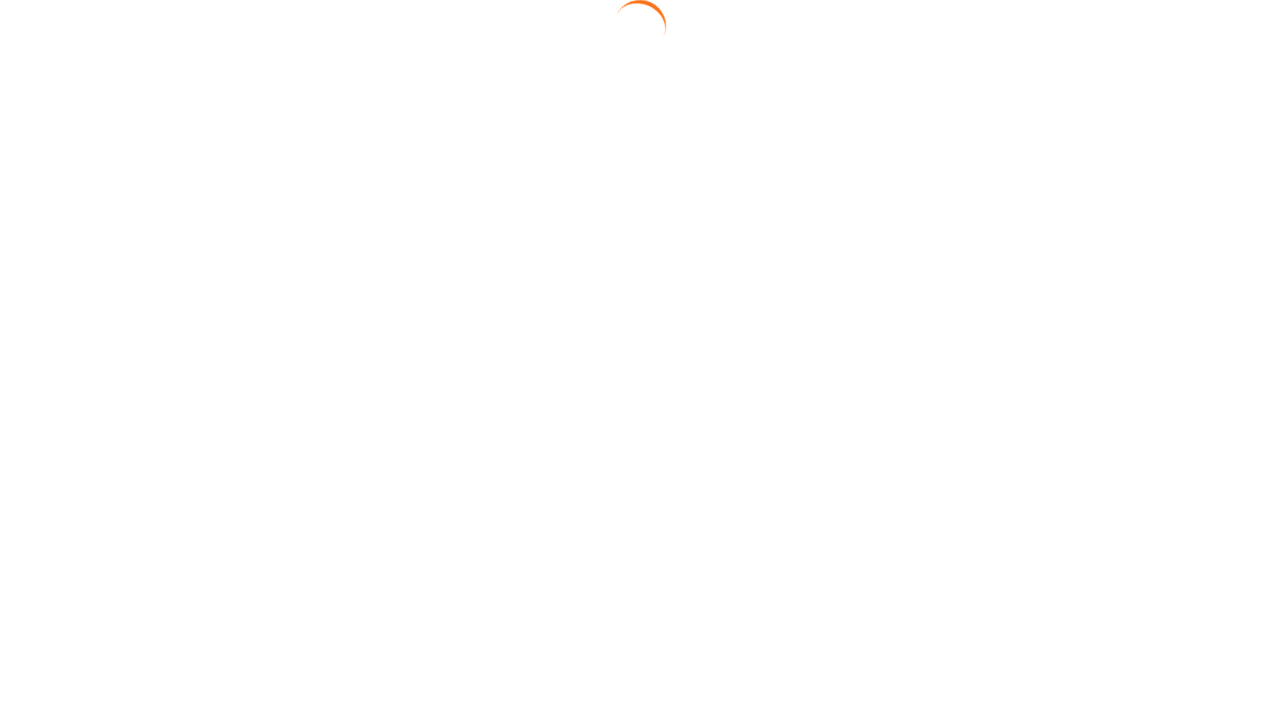

Entered 2 seconds in the time input field on //input[@placeholder='Enter time in seconds']
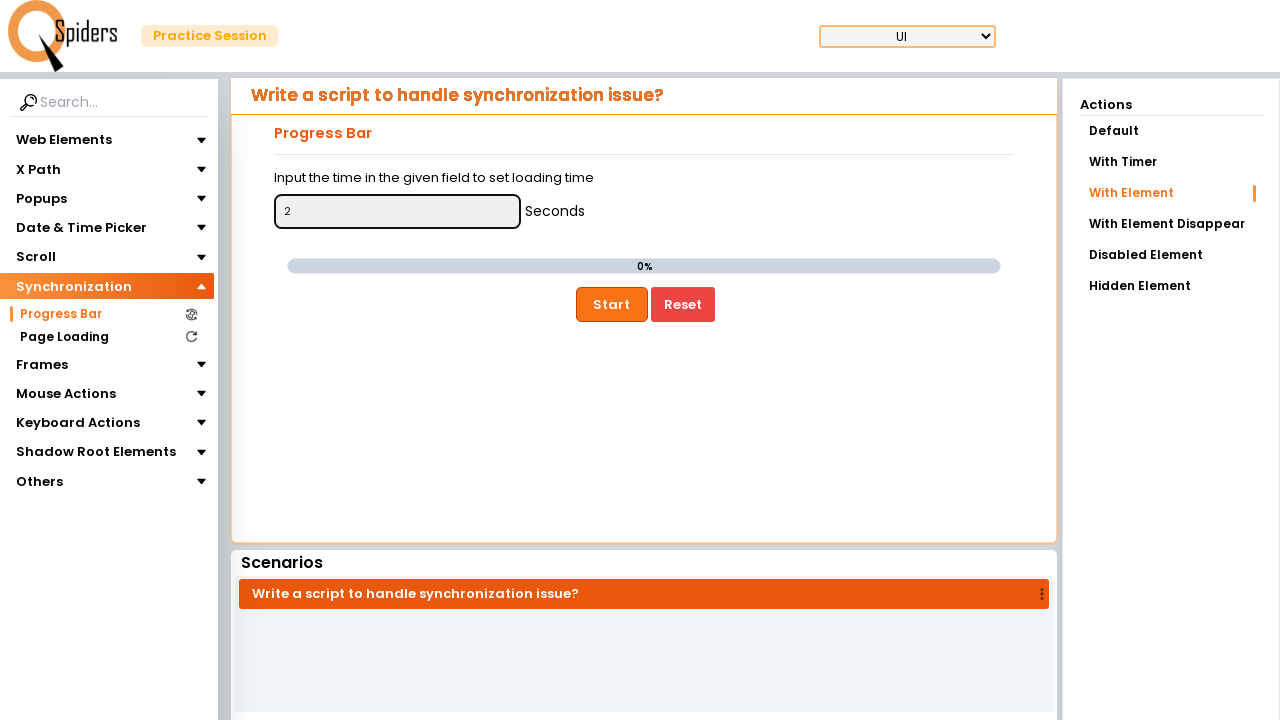

Clicked Start button to begin progress bar at (612, 304) on xpath=//button[text()='Start']
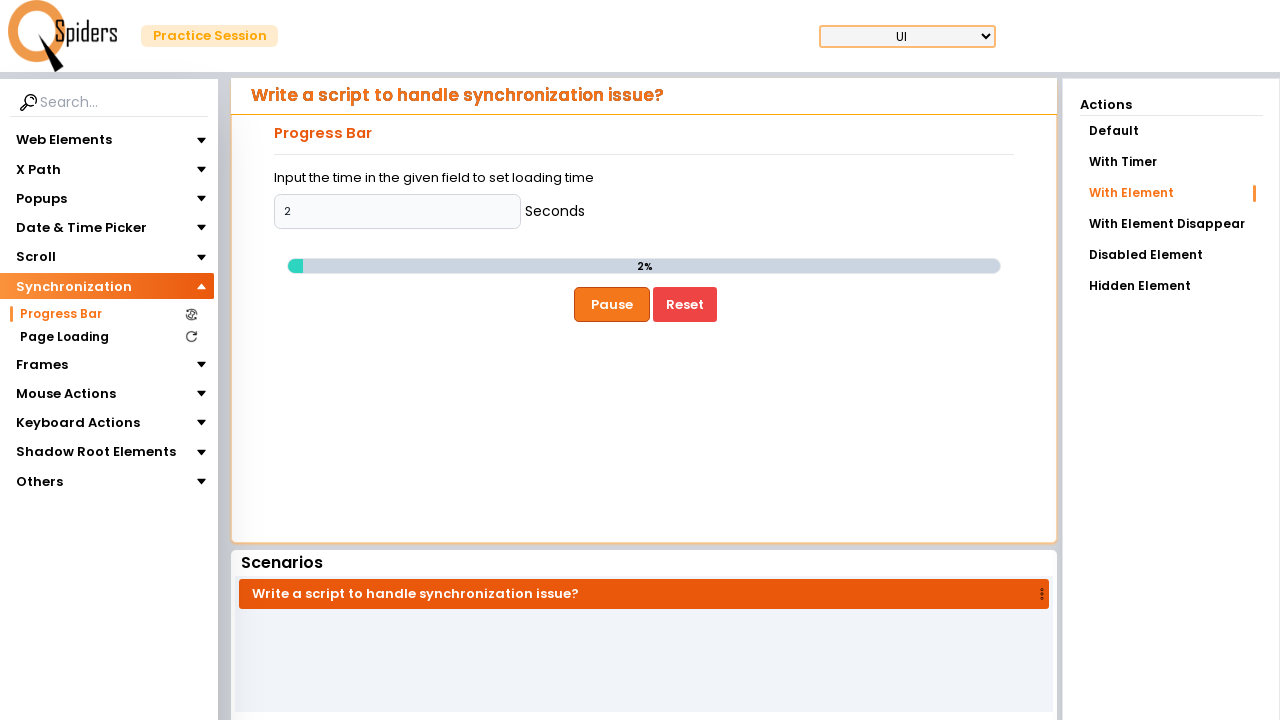

Progress bar completed and 'Do you like Automation' element appeared
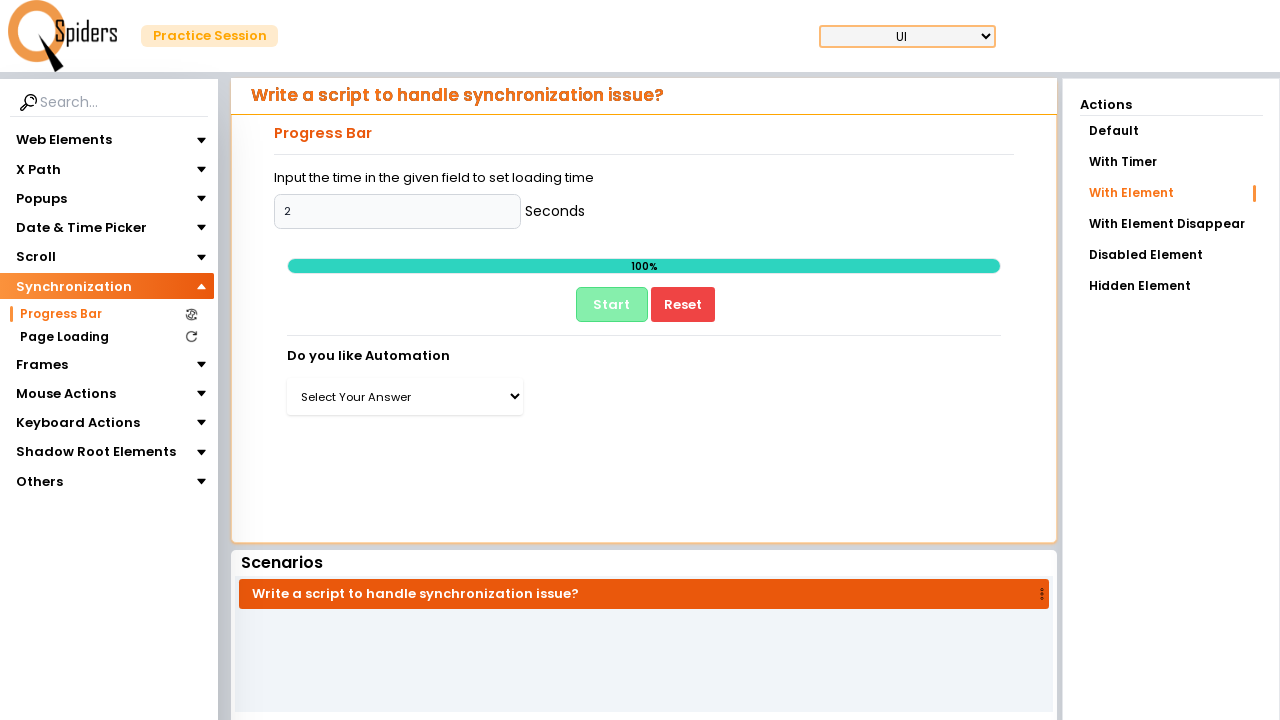

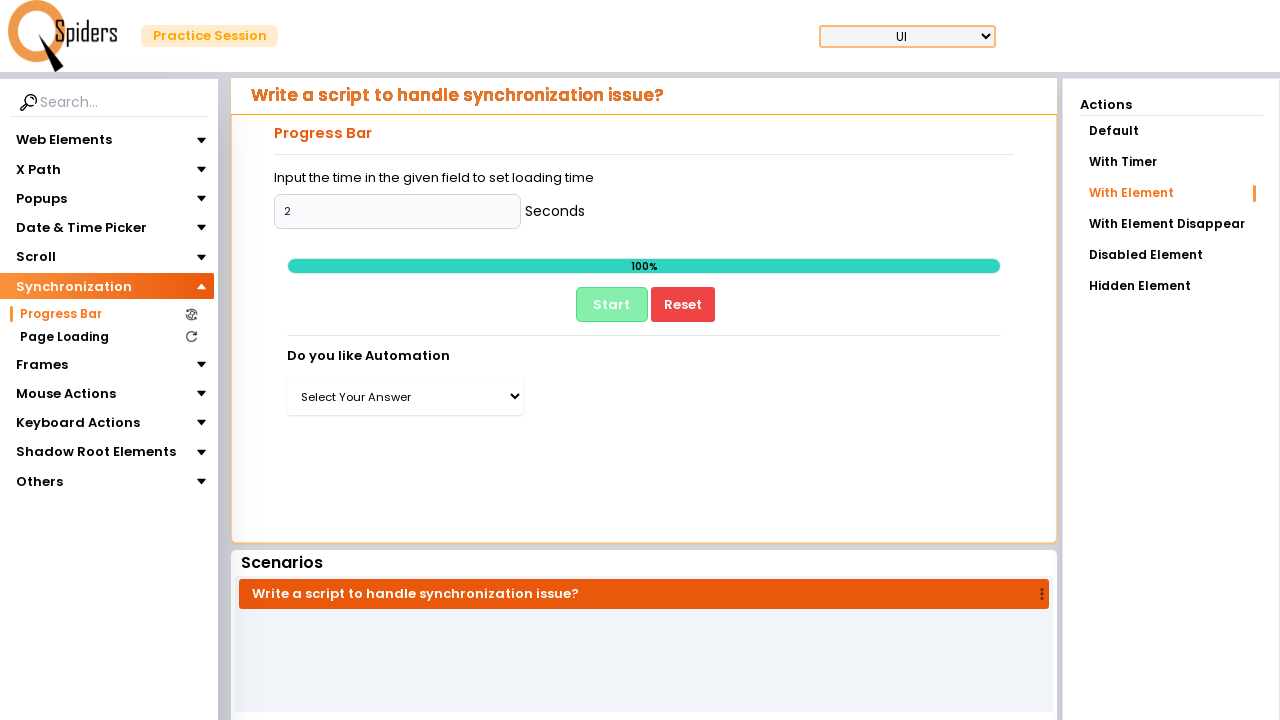